Tests JavaScript alert popup handling by clicking a button that triggers an alert and then accepting/dismissing the alert dialog.

Starting URL: https://demoqa.com/alerts

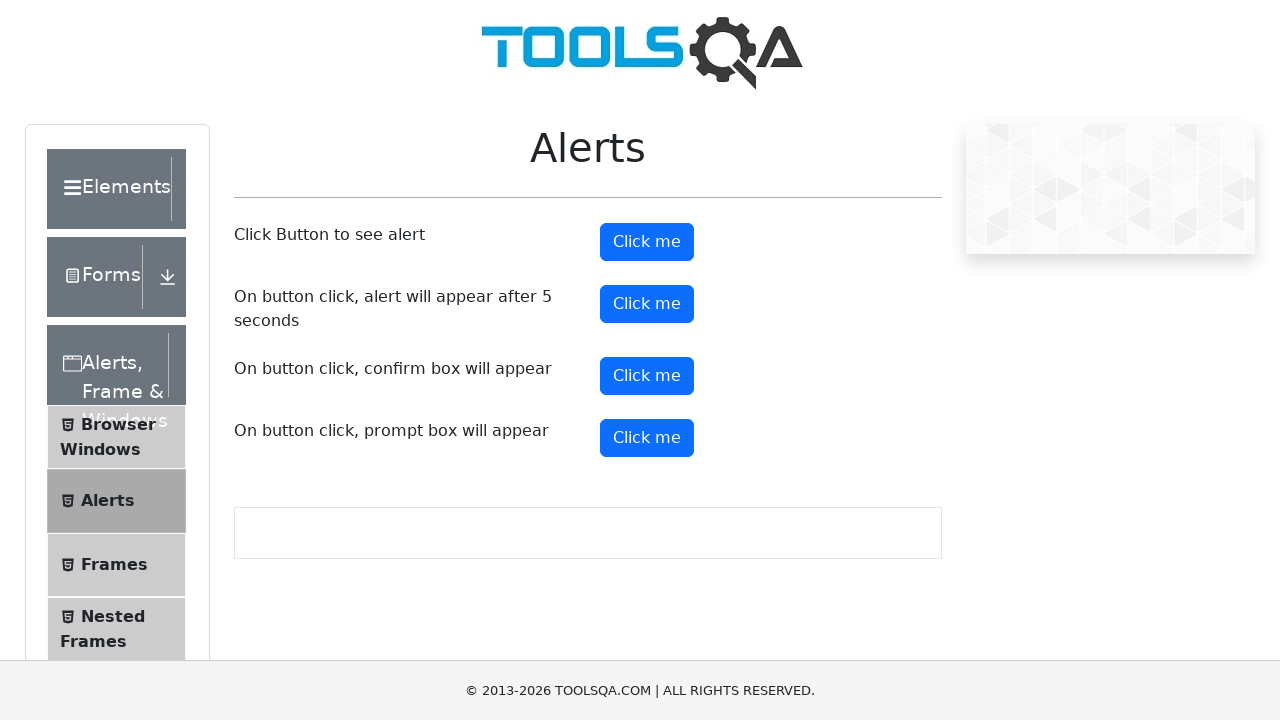

Clicked alert button to trigger JavaScript alert at (647, 242) on button#alertButton
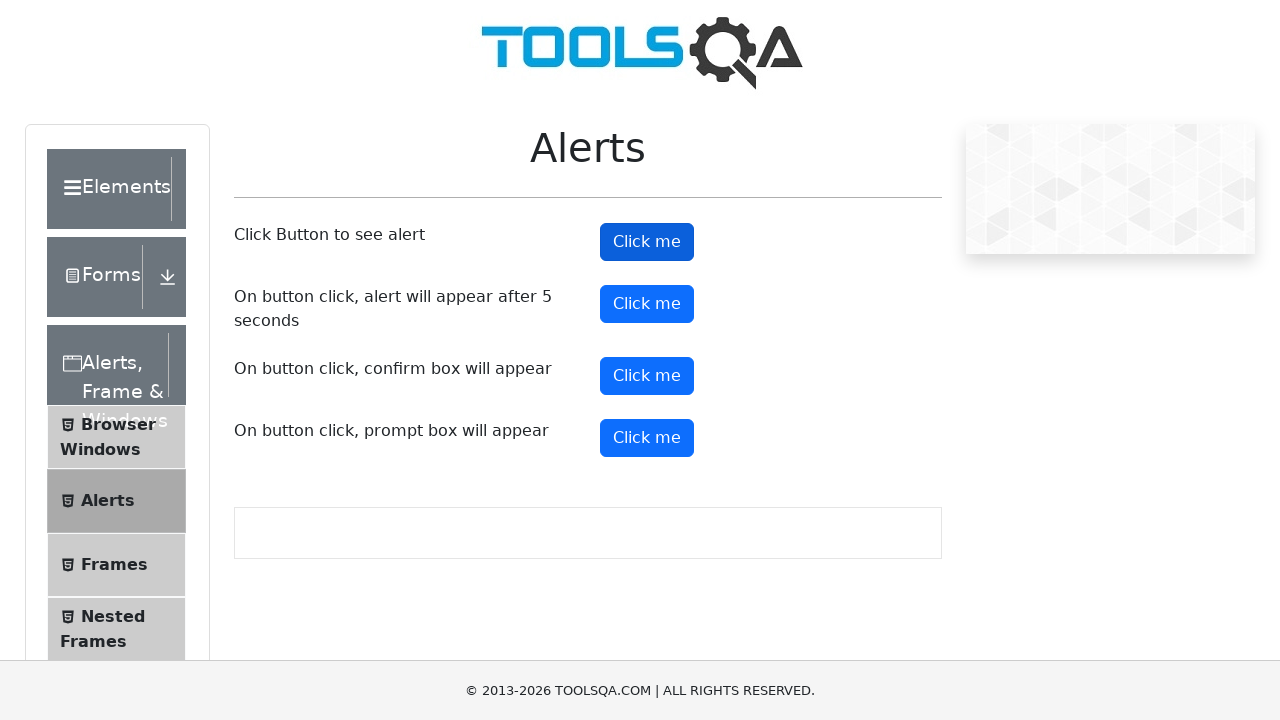

Set up dialog handler to accept alerts
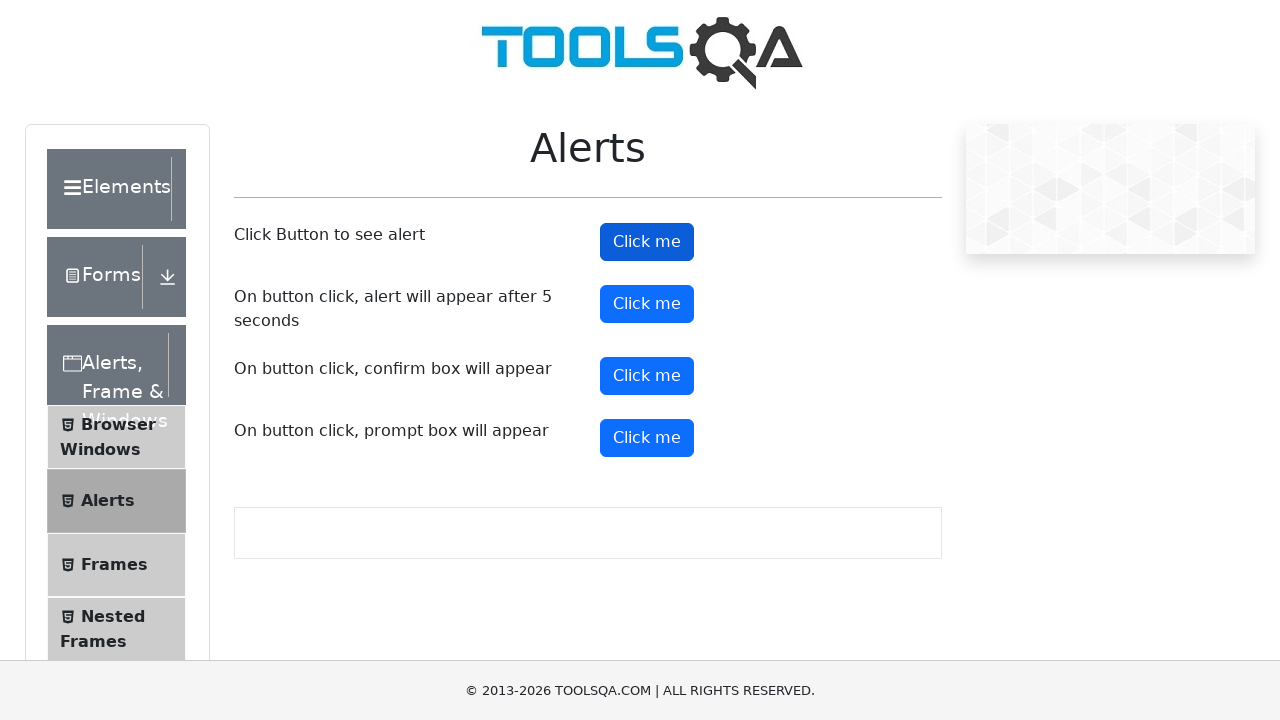

Configured dialog handler function to accept alerts
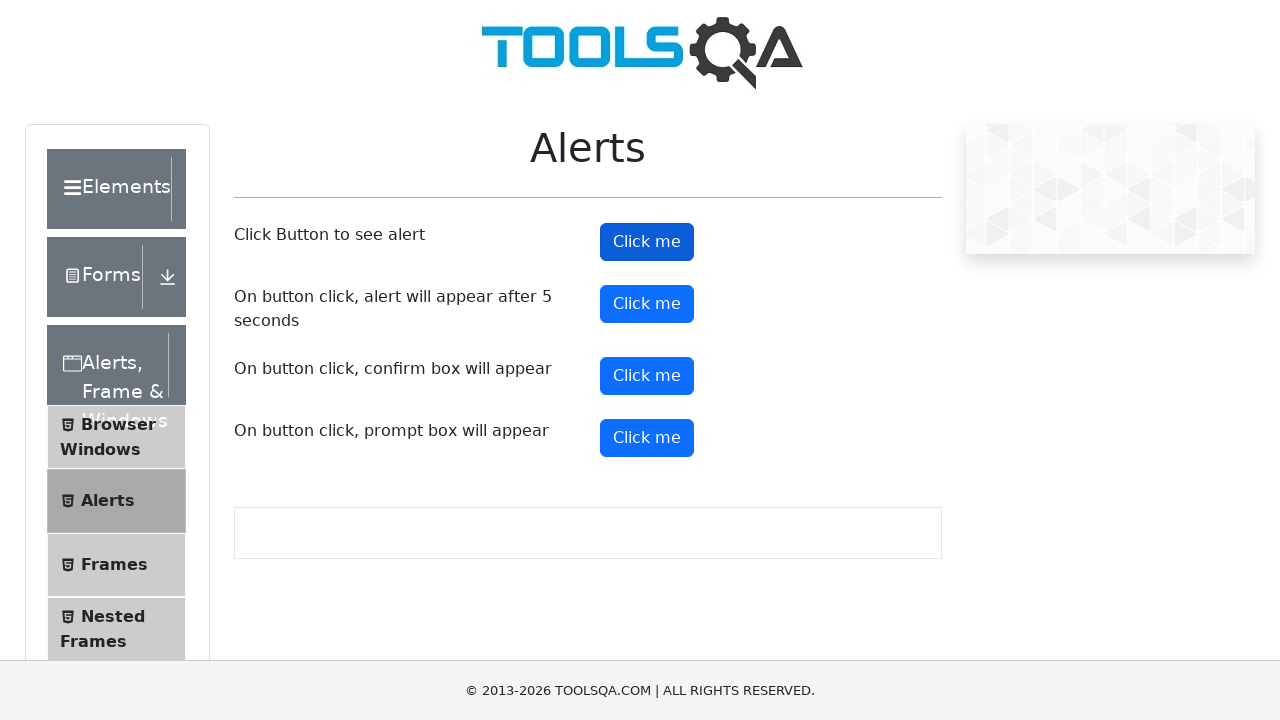

Clicked alert button to trigger alert dialog at (647, 242) on button#alertButton
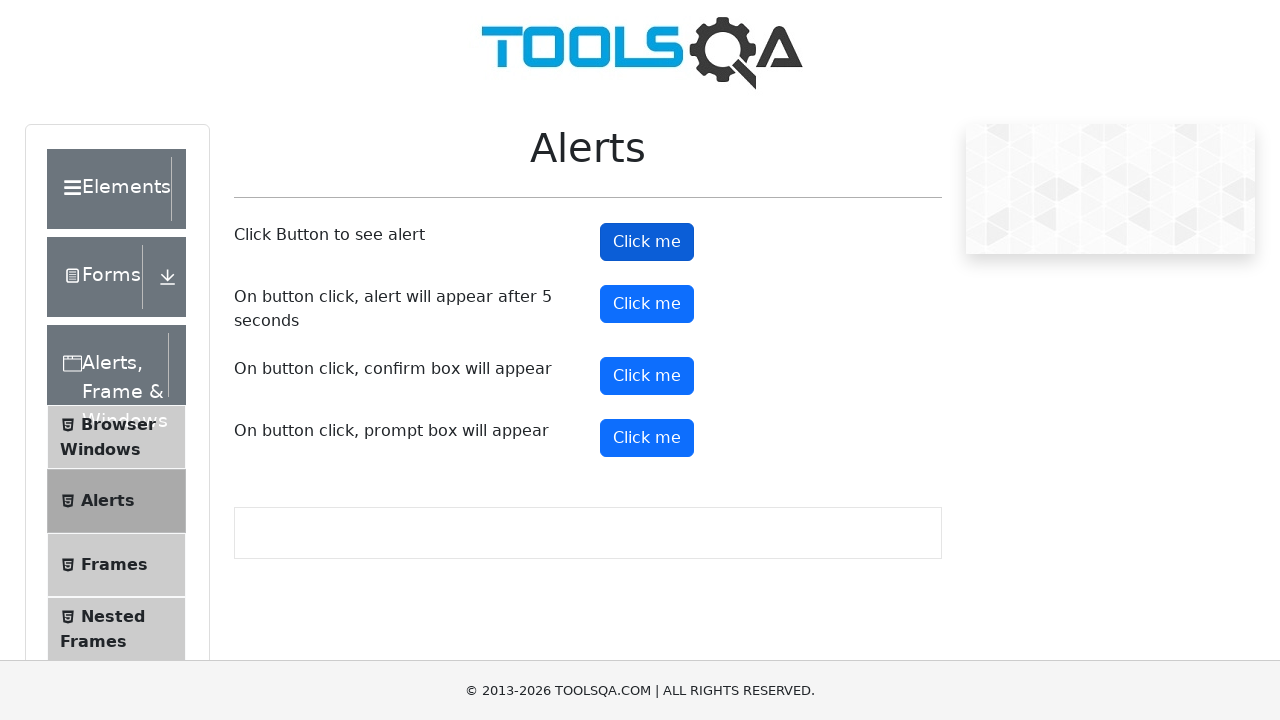

Waited for alert dialog to be processed
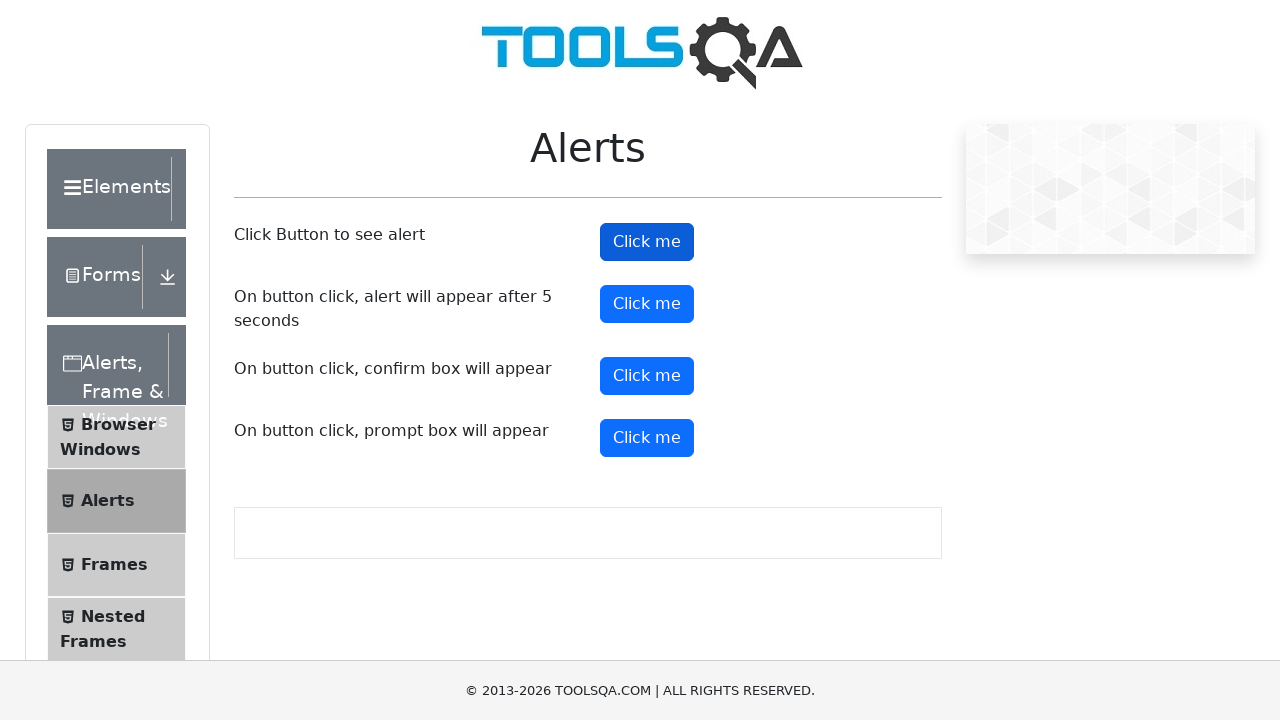

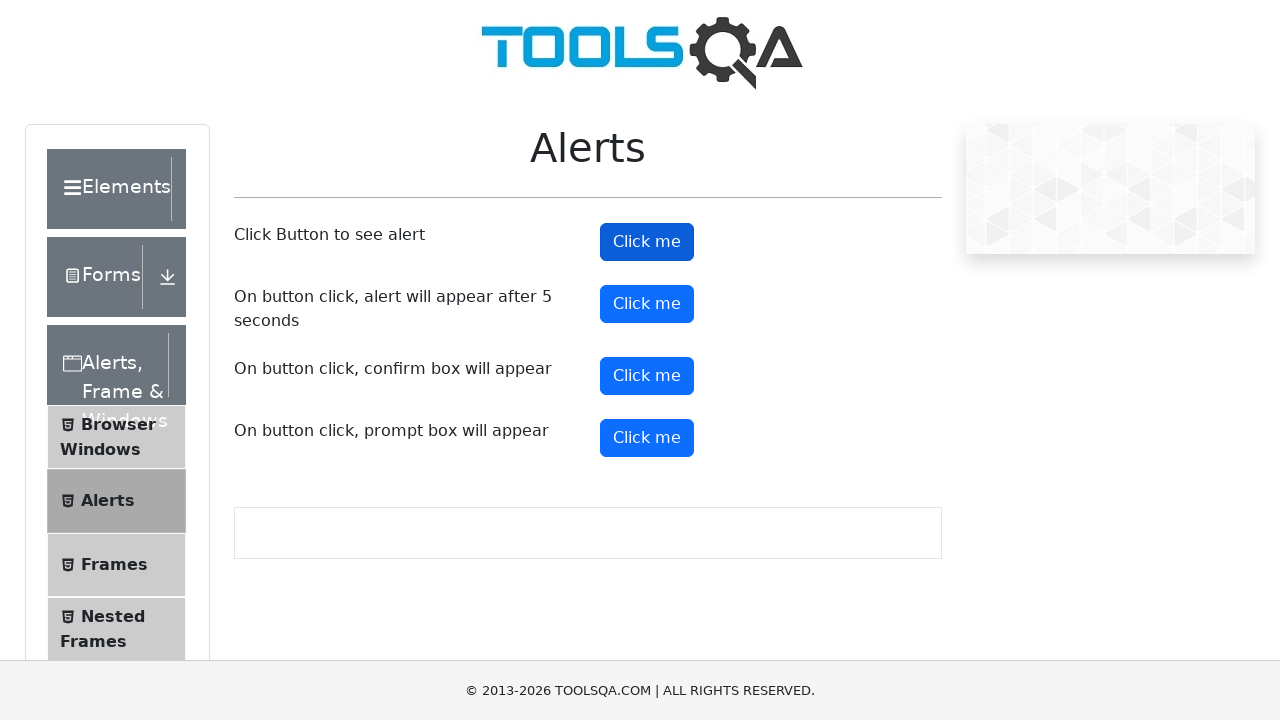